Navigates to a sitemap XML page and clicks on the fourth link in the sitemap table to navigate to that page

Starting URL: https://www.getcalley.com/page-sitemap.xml

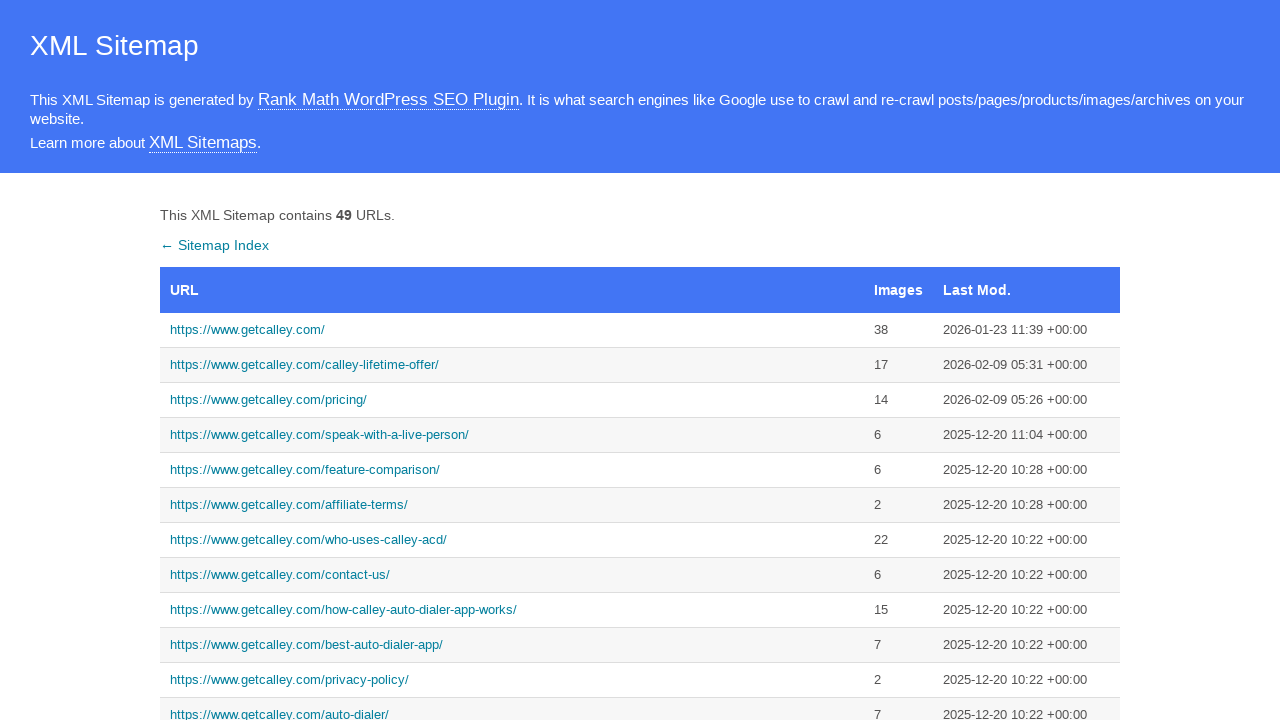

Clicked on the fourth link in the sitemap table at (512, 435) on xpath=//*[@id='sitemap']/tbody/tr[4]/td[1]/a
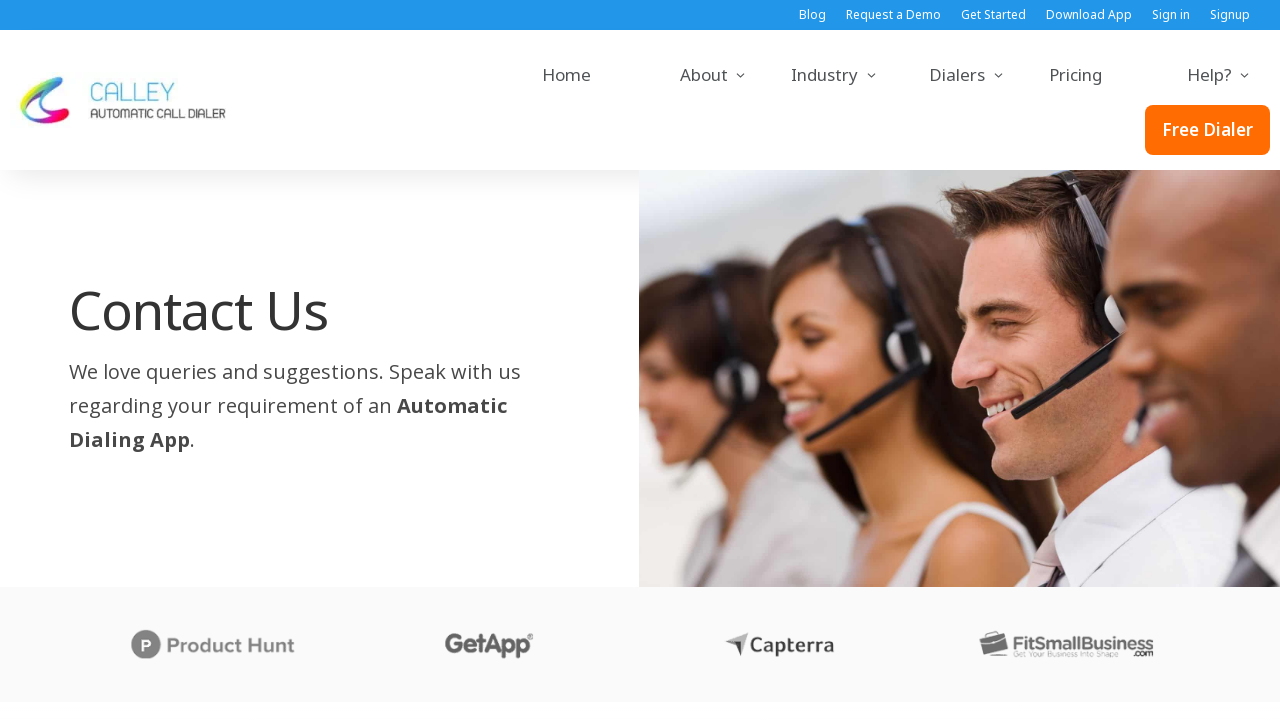

Waited for page to load with networkidle state
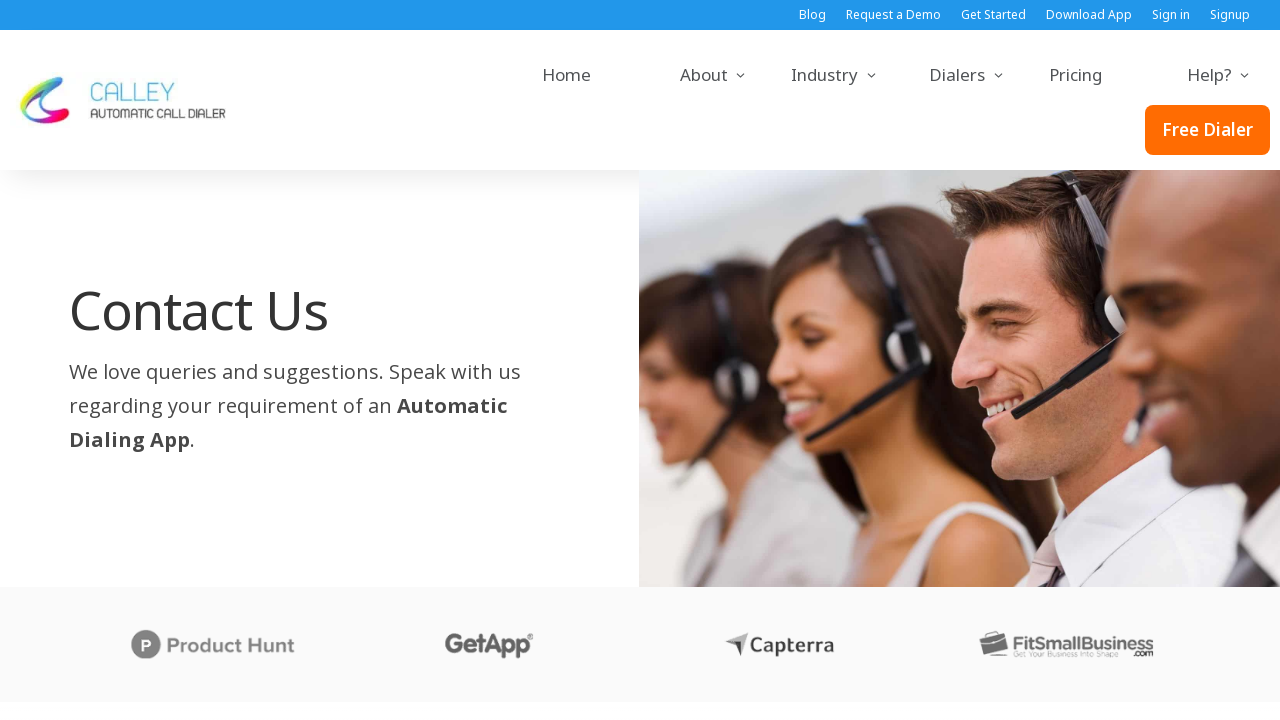

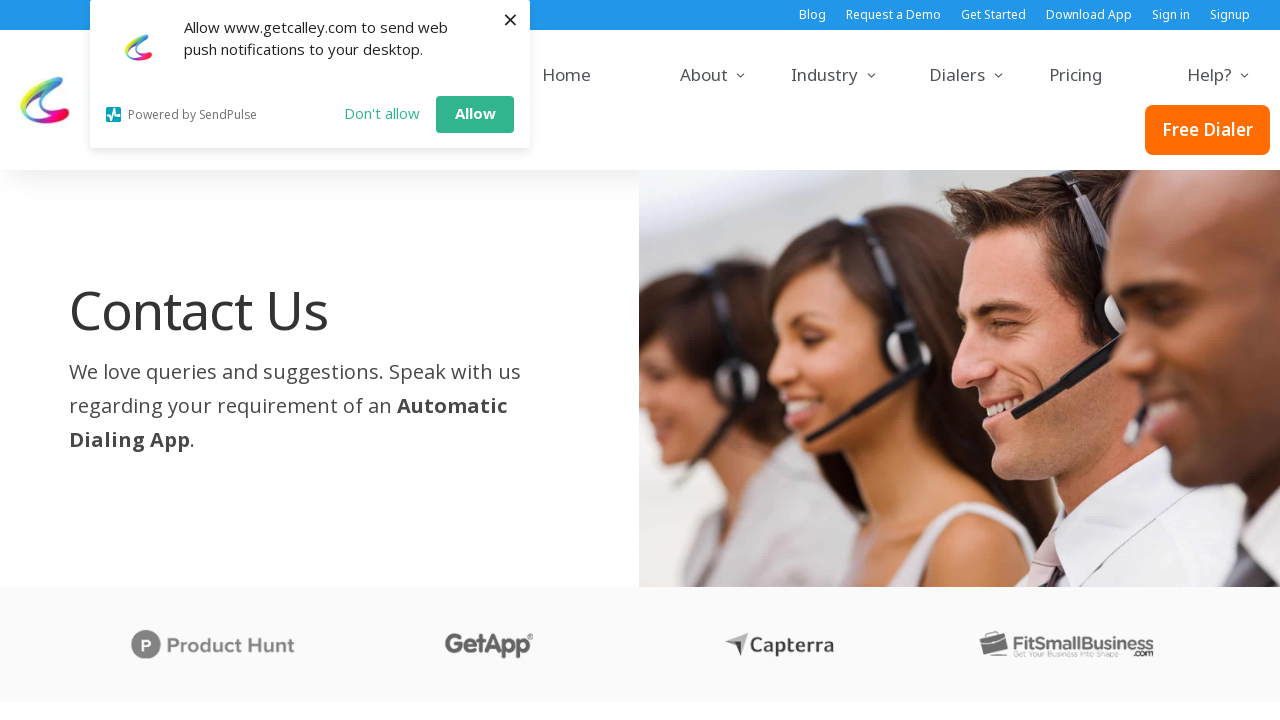